Tests the search and filter functionality on Ajio.com by searching for "bags", then filtering results by "Men" category and "Men - Fashion Bags" subcategory, and verifying results are displayed.

Starting URL: https://www.ajio.com/

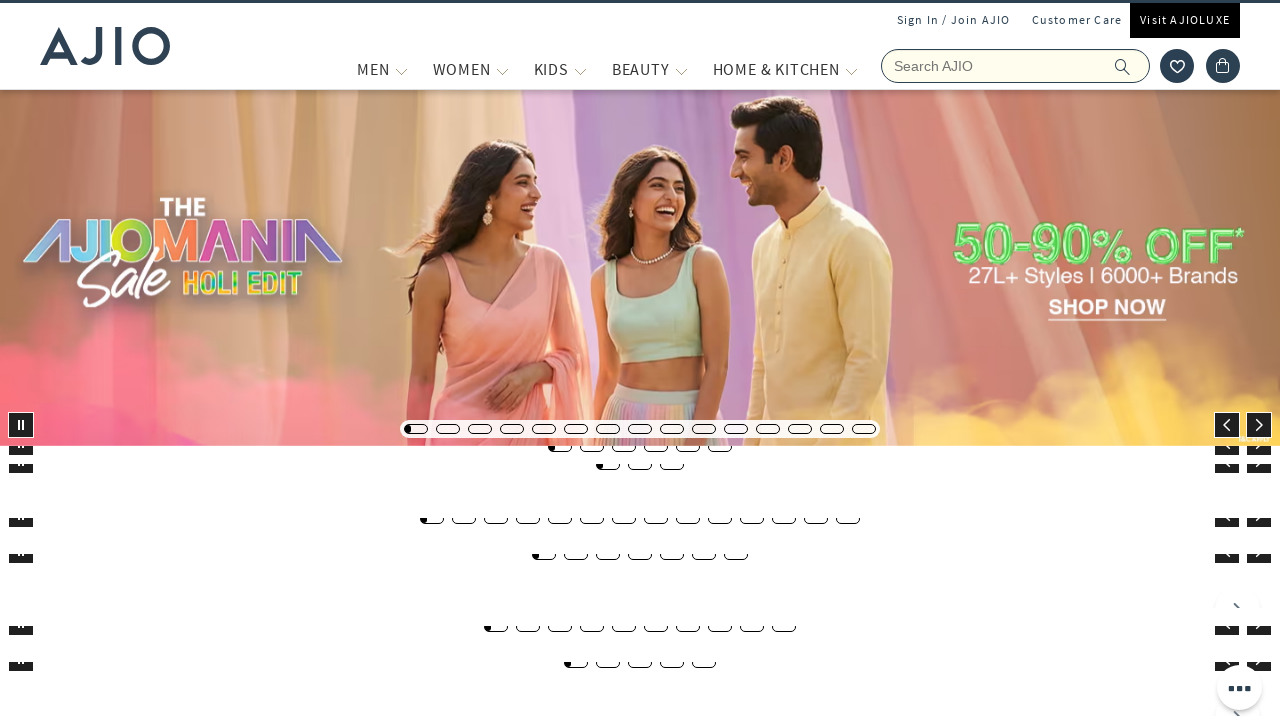

Filled search field with 'bags' on input[name='searchVal']
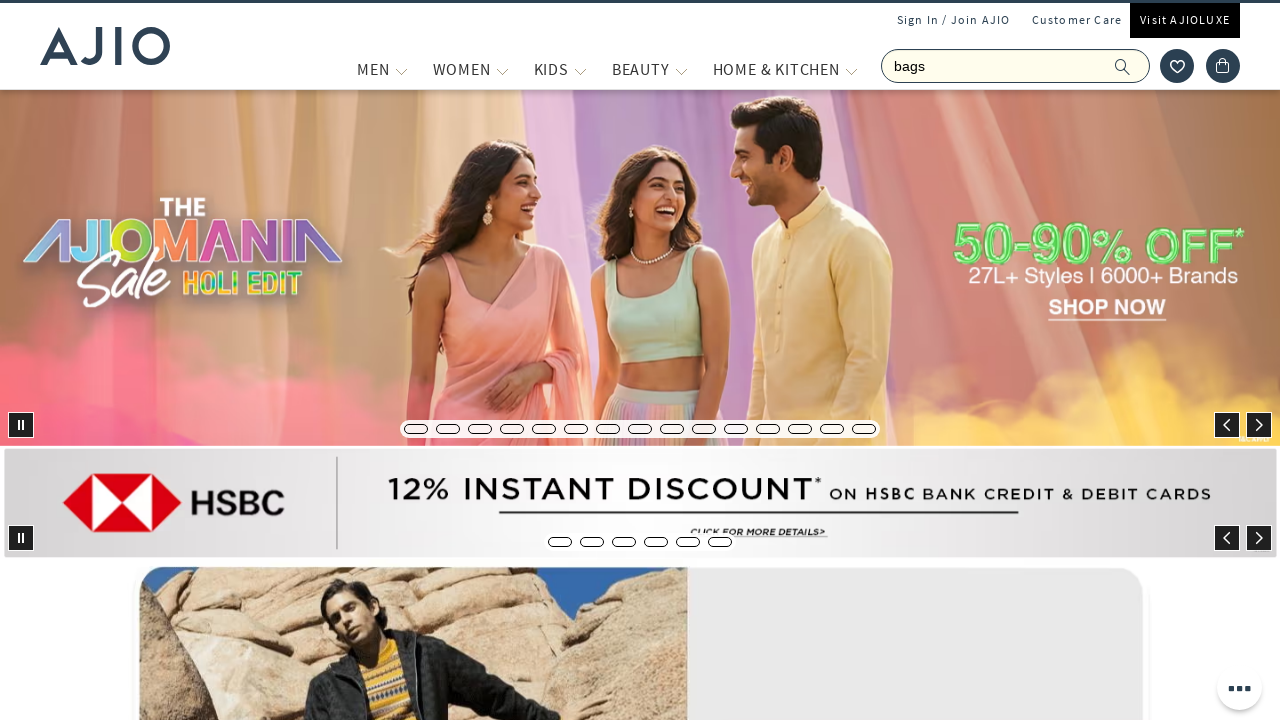

Pressed Enter to search for bags on input[name='searchVal']
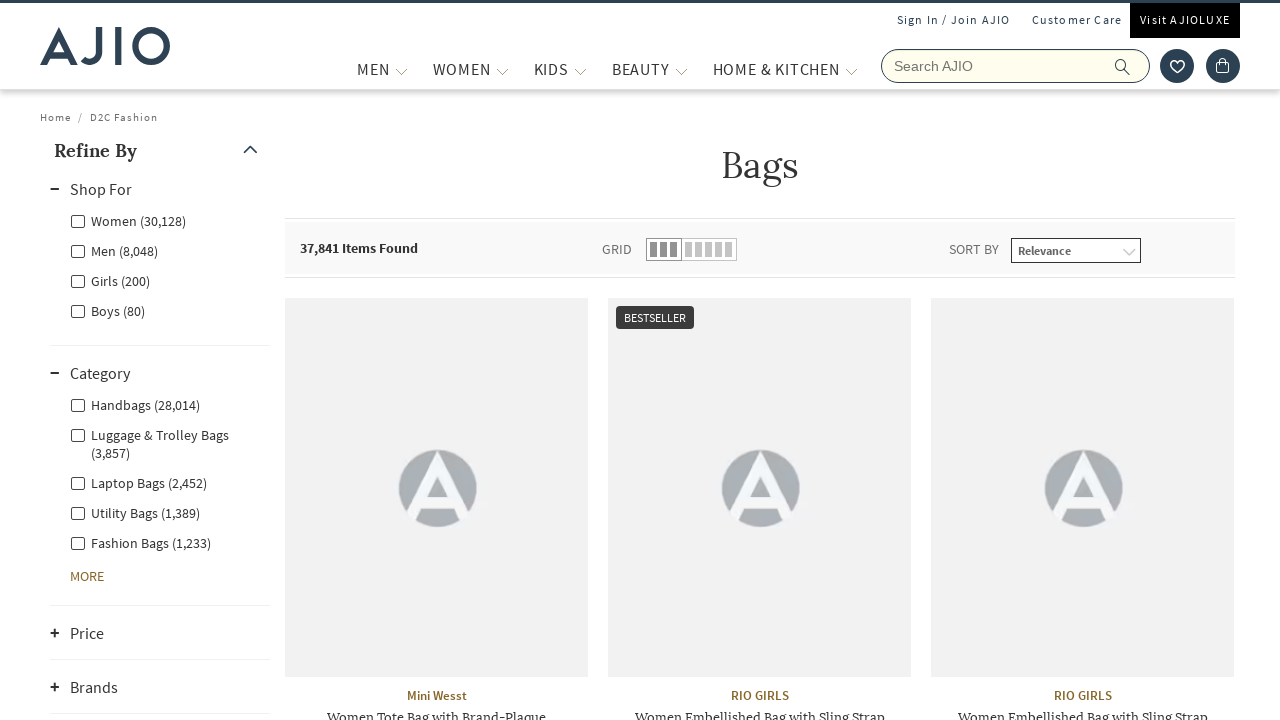

Search results loaded successfully
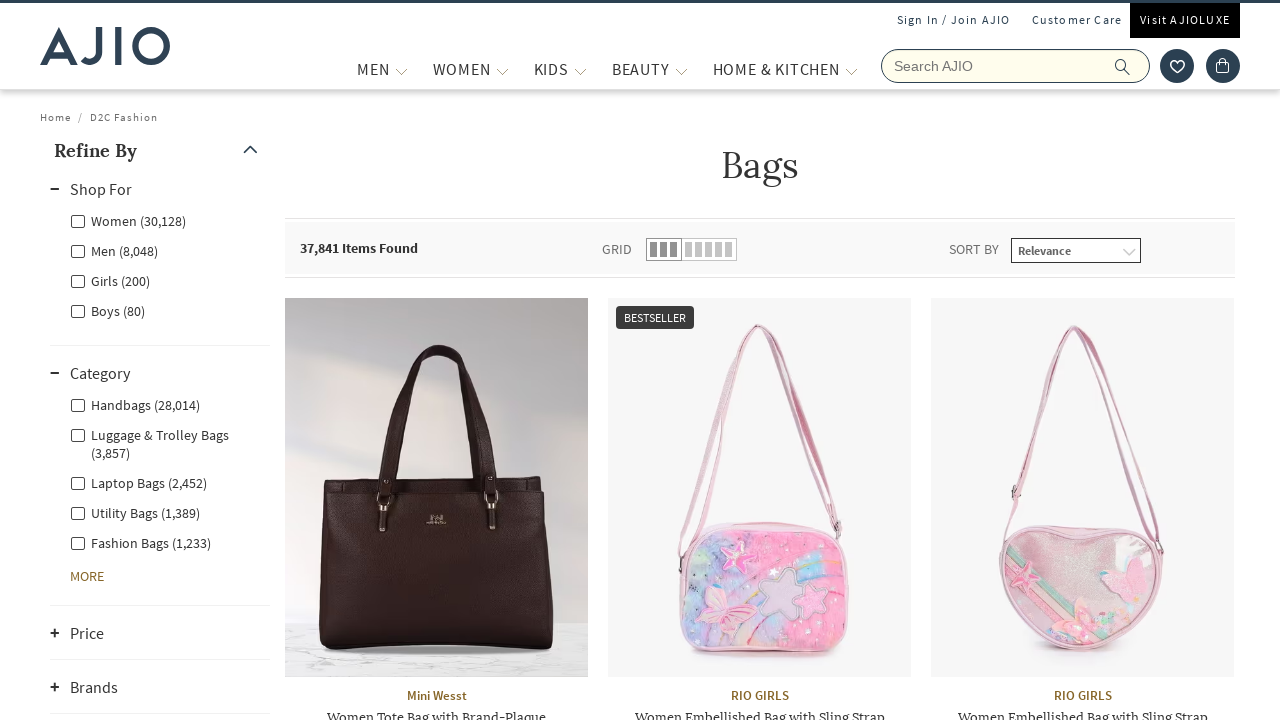

Clicked 'Men' category filter at (114, 250) on xpath=//input[@id='Men']/following::label
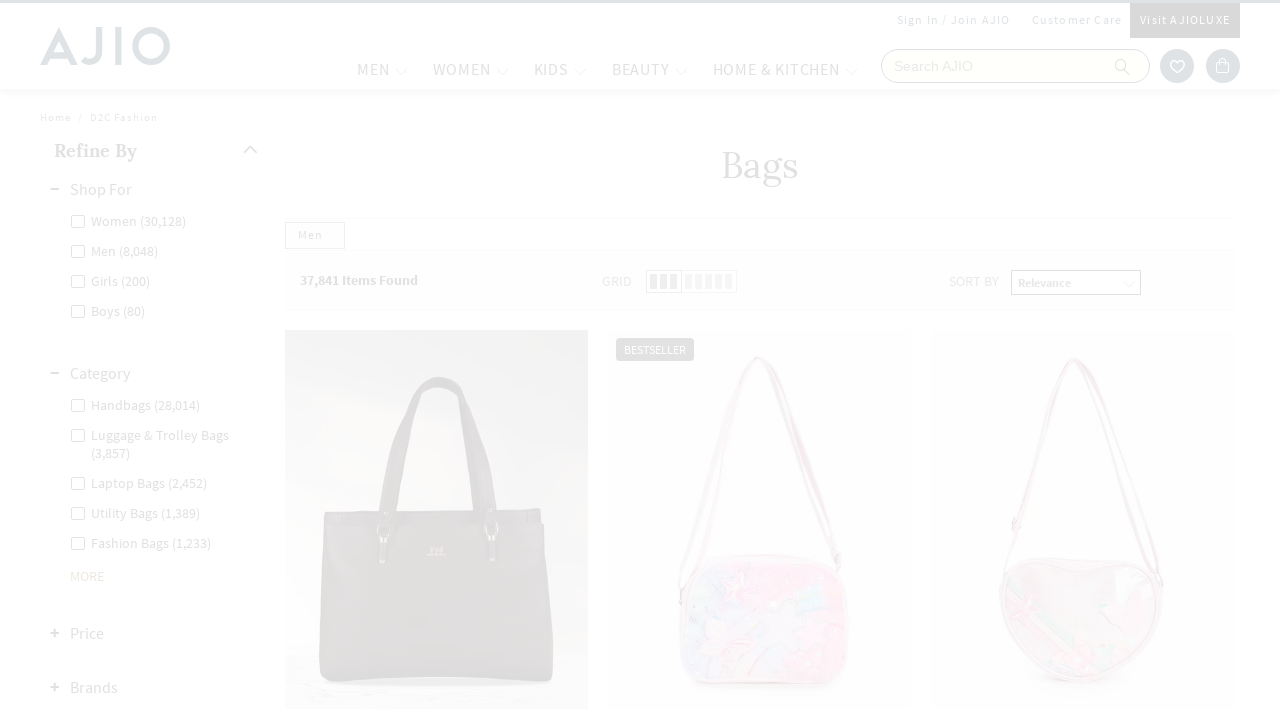

Waited for Men filter to apply
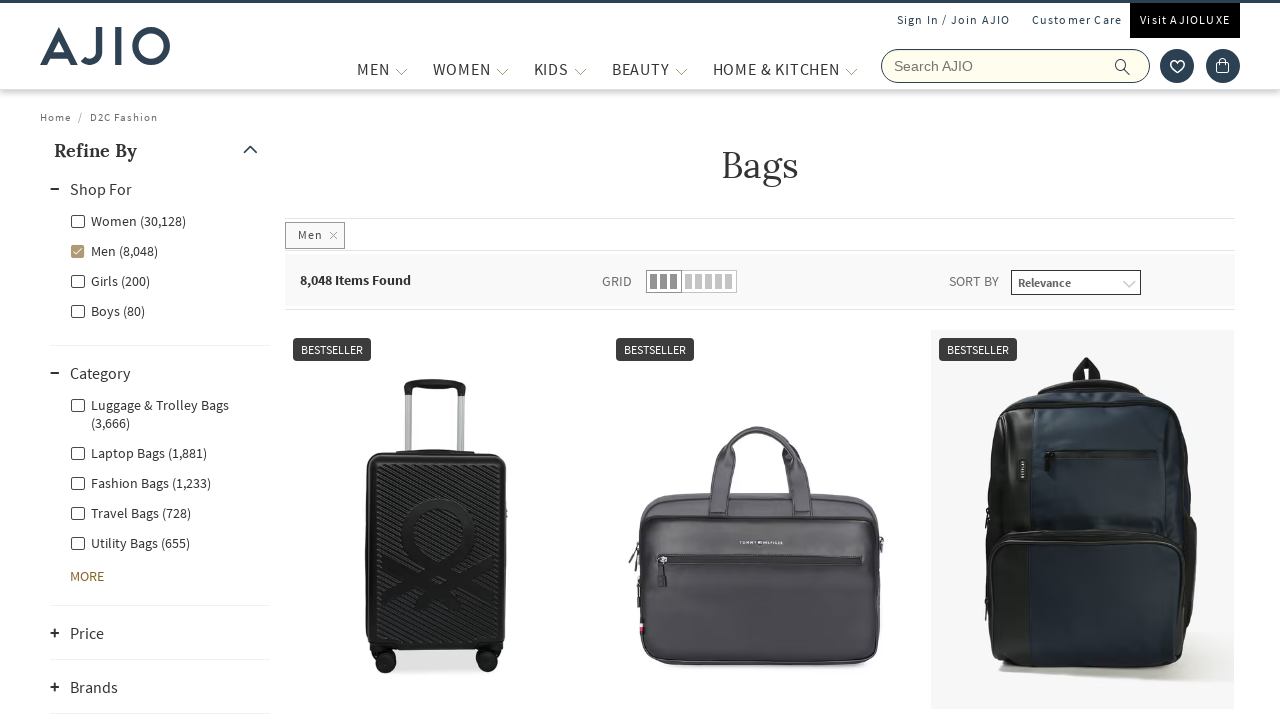

Clicked 'Men - Fashion Bags' subcategory filter at (140, 482) on xpath=//input[@id='Men - Fashion Bags']/following::label
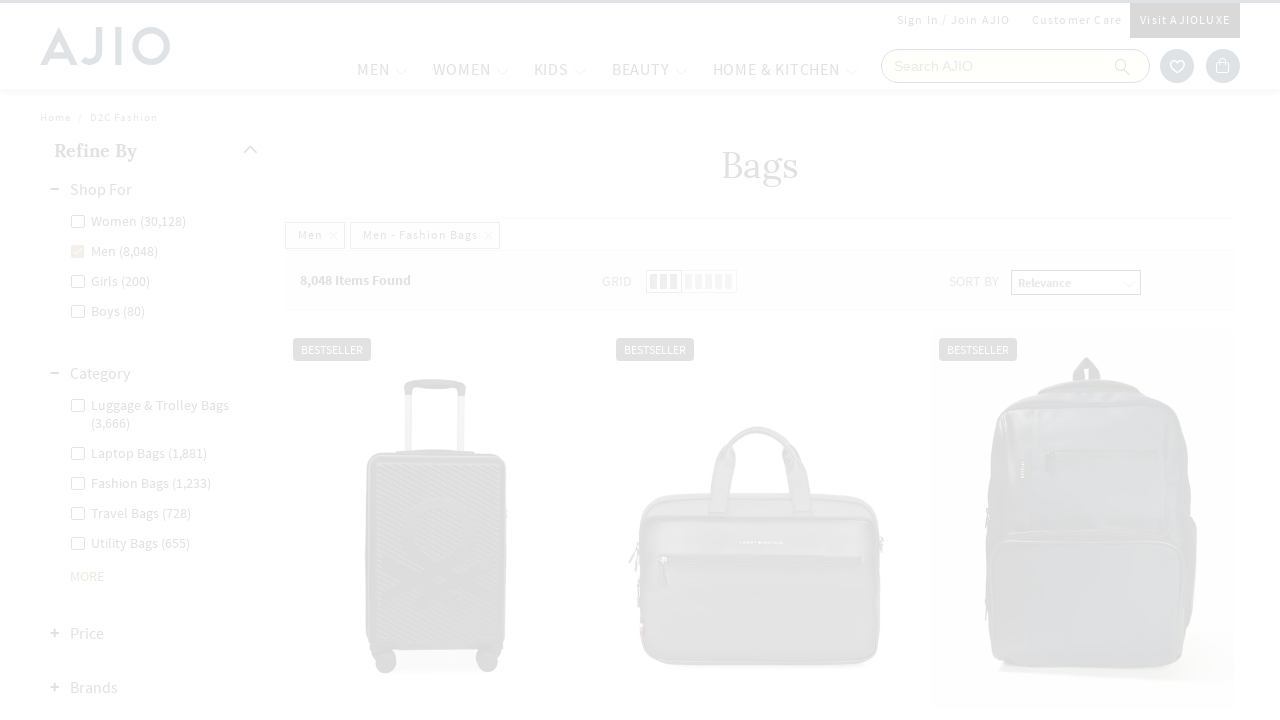

Filtered results with brand information loaded
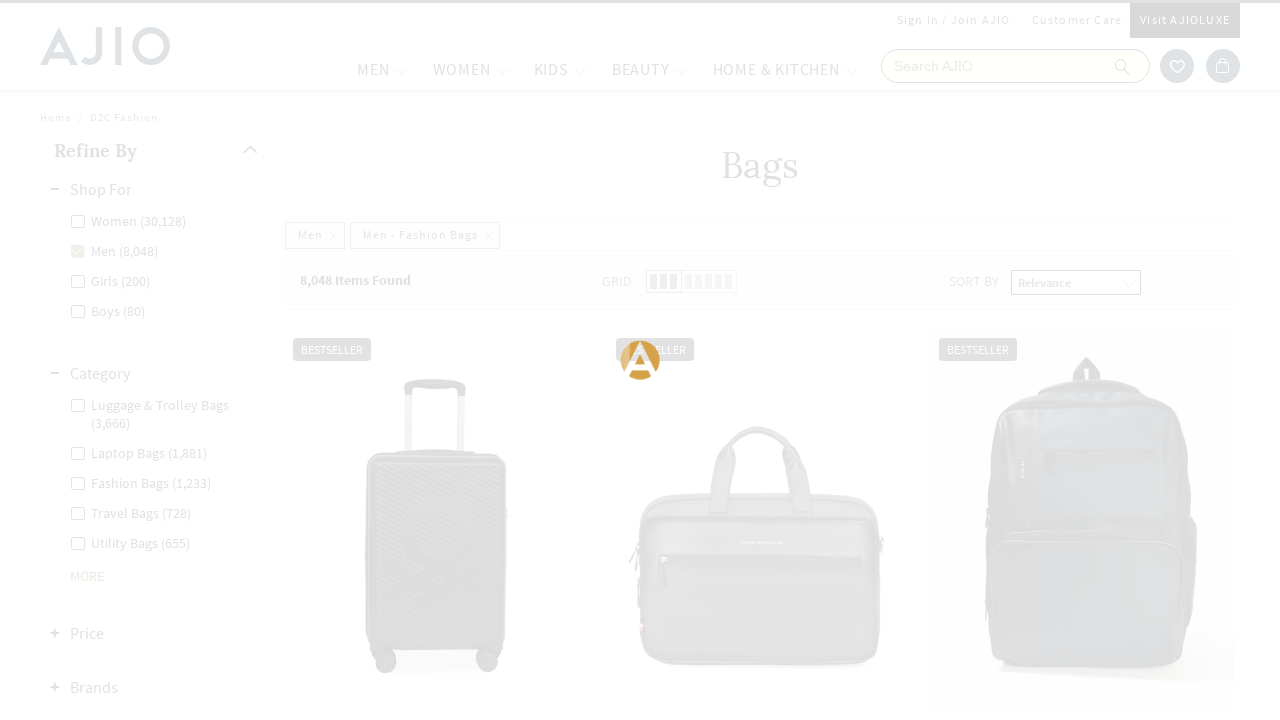

Verified filtered results are displayed with product count
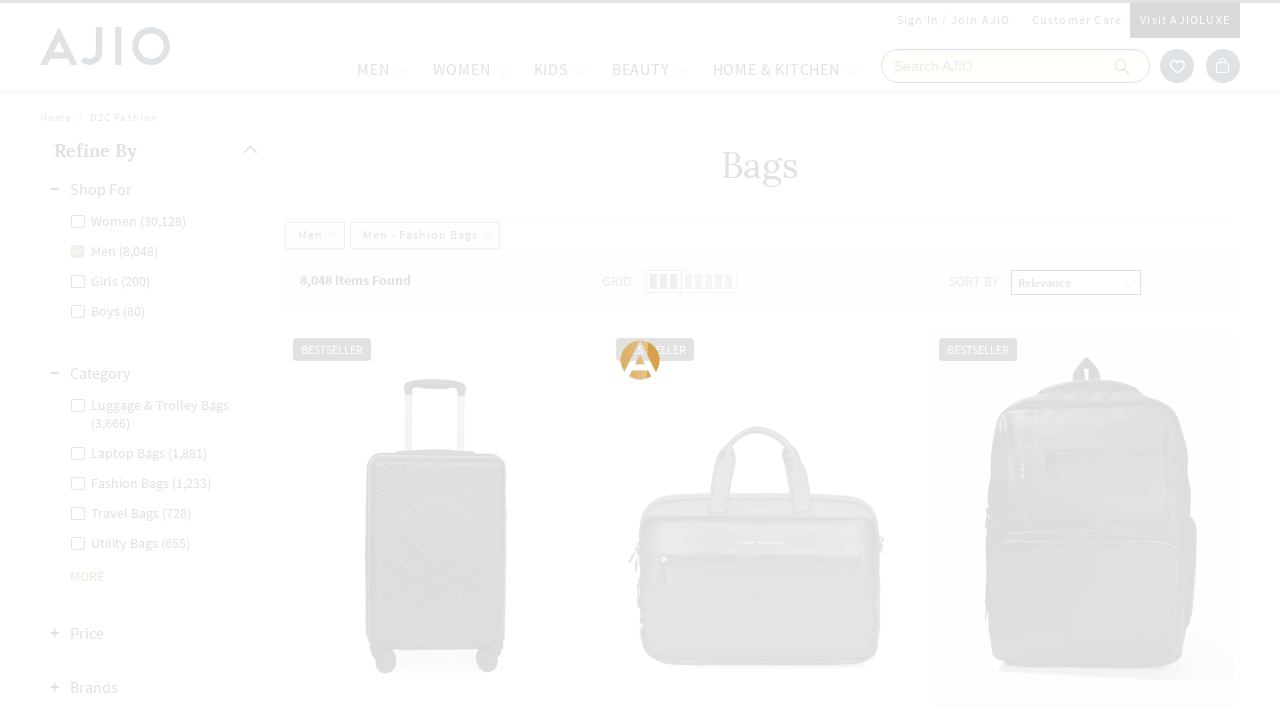

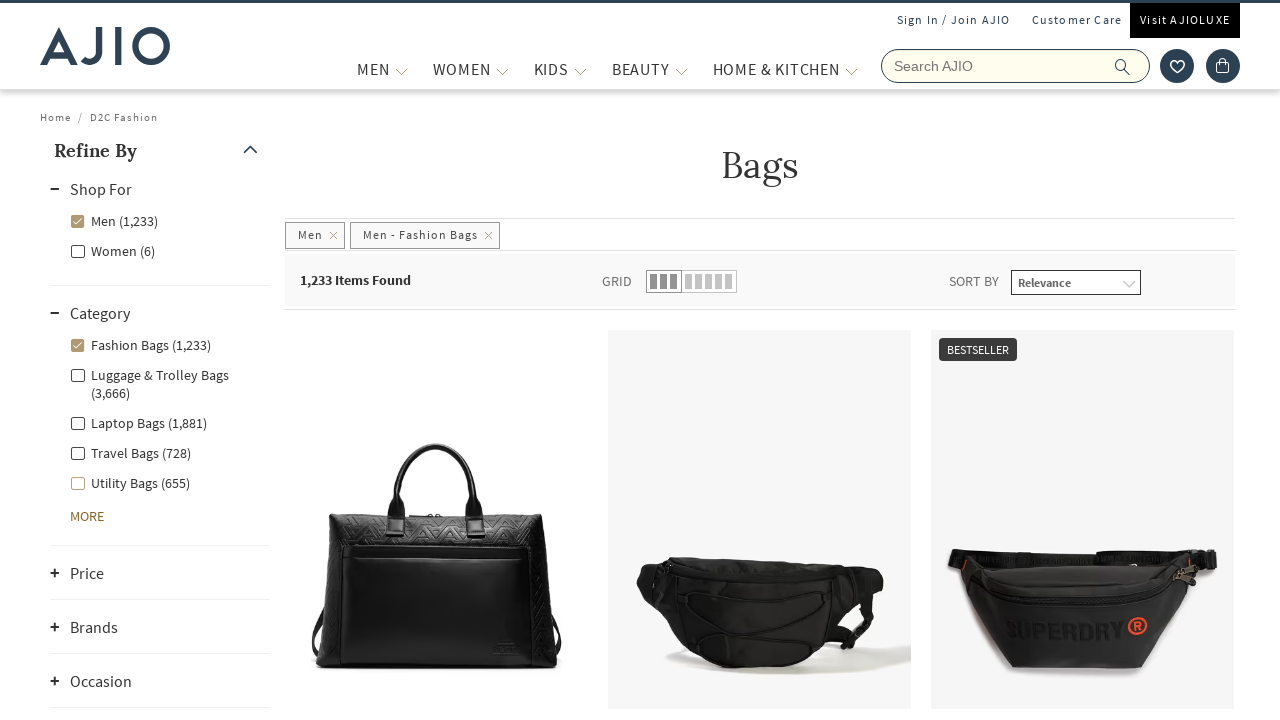